Tests a slow calculator application by setting a delay, performing an addition operation (7 + 8), and verifying the result equals 15.

Starting URL: https://bonigarcia.dev/selenium-webdriver-java/slow-calculator.html

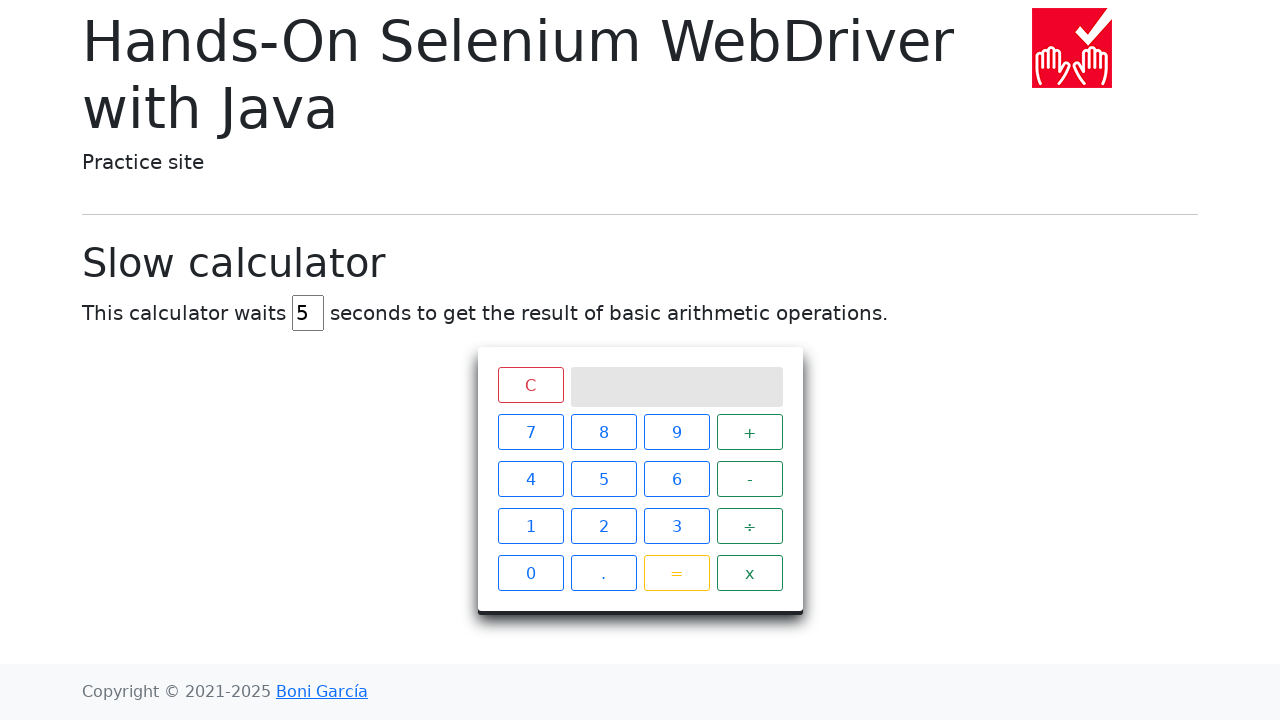

Navigated to slow calculator application
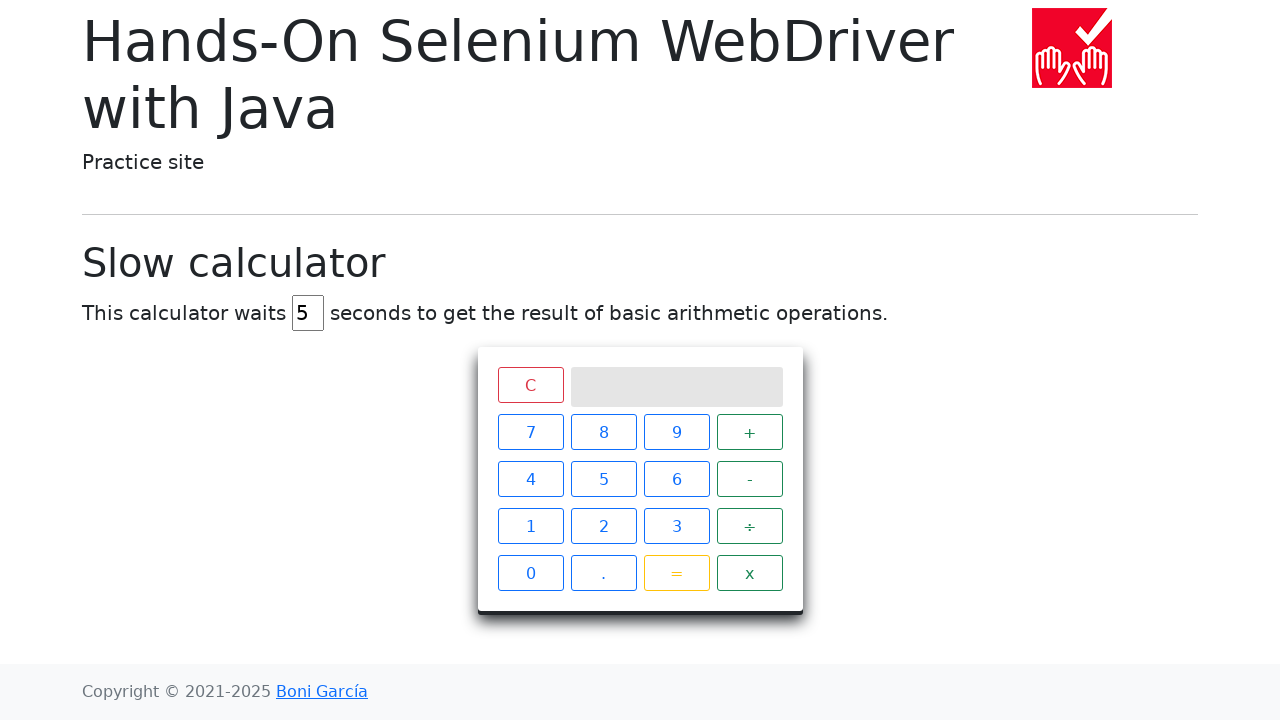

Cleared the delay input field on #delay
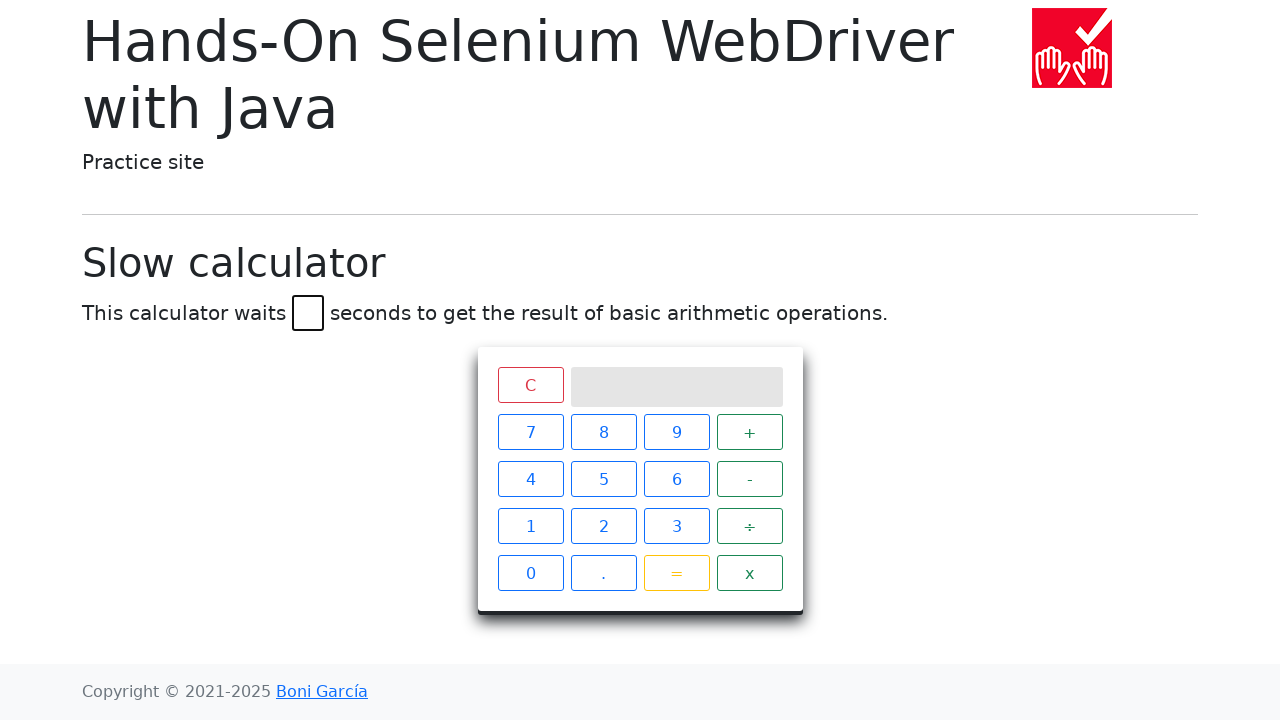

Set delay to 45 seconds on #delay
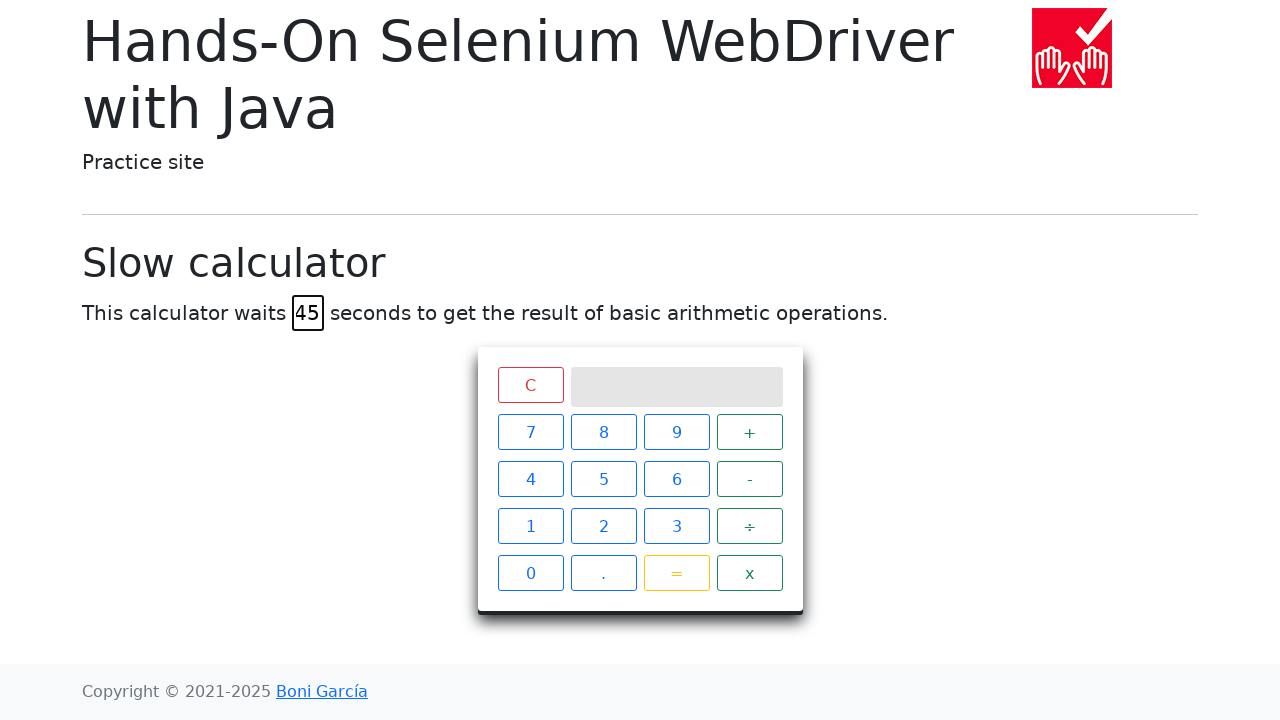

Clicked number 7 at (530, 432) on xpath=//span[contains(text(),'7')]
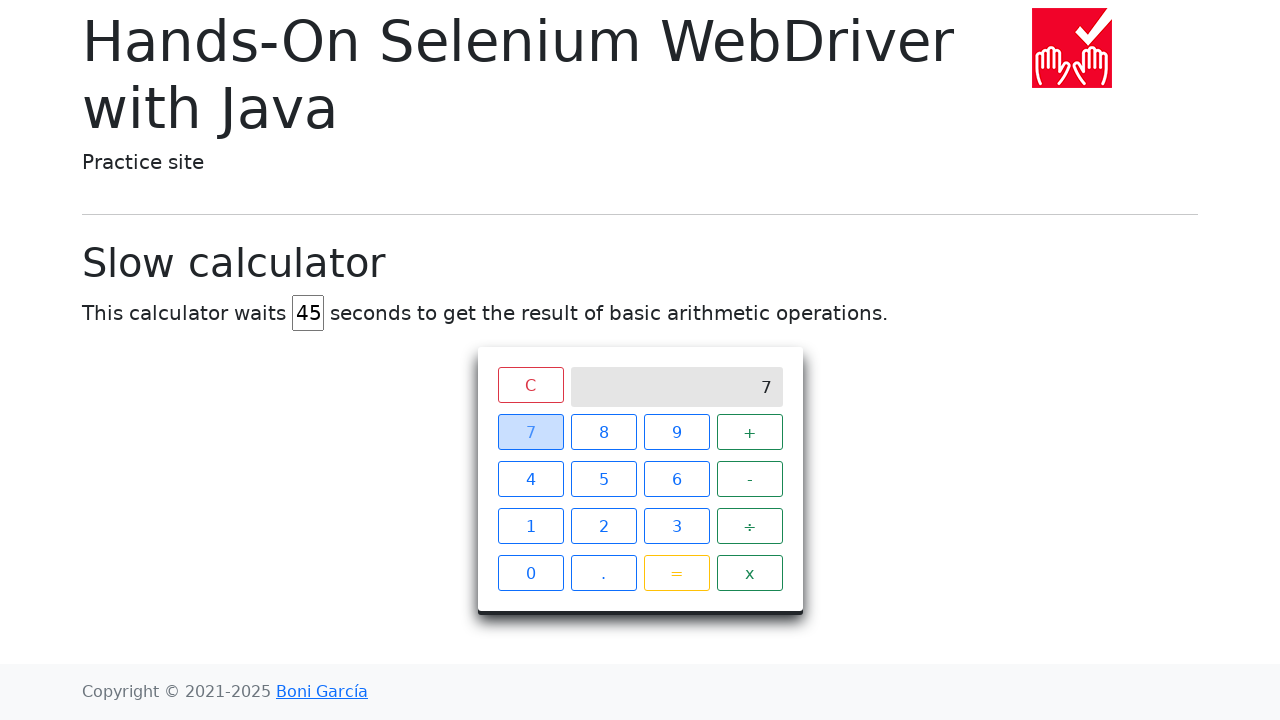

Clicked plus operator at (750, 432) on xpath=//span[contains(text(),'+')]
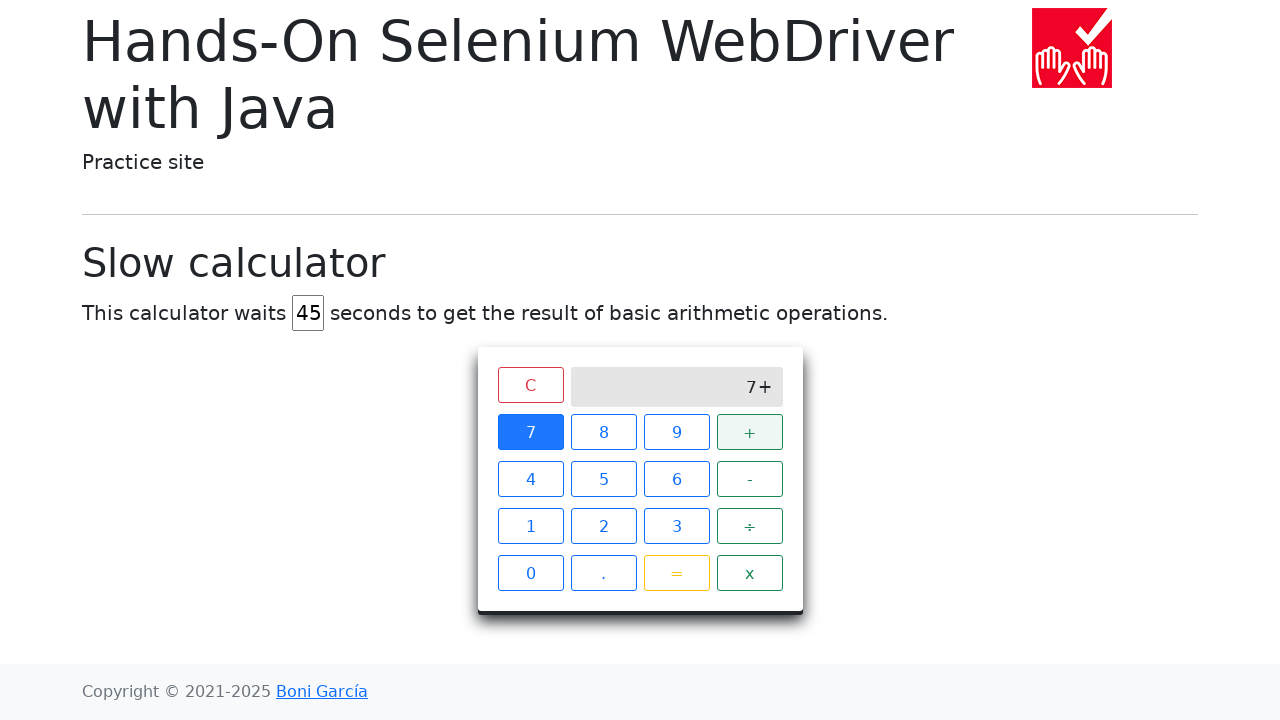

Clicked number 8 at (604, 432) on xpath=//span[contains(text(),'8')]
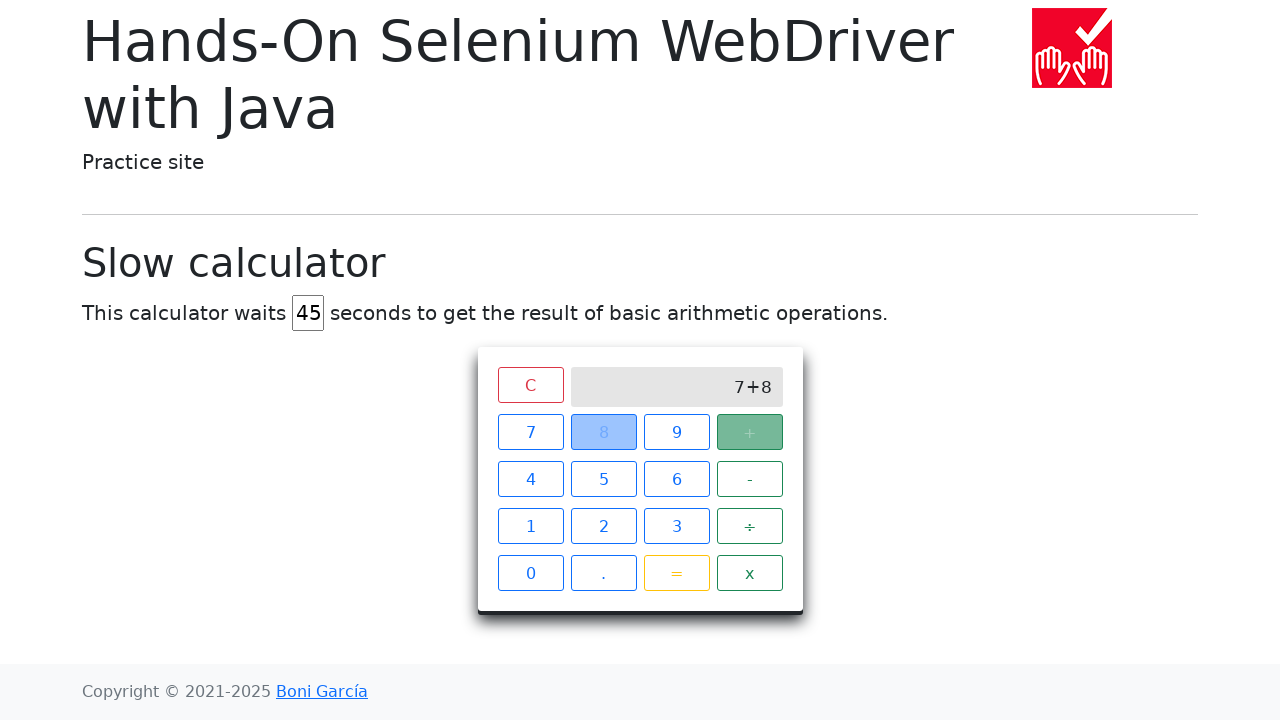

Clicked equals button to calculate result at (676, 573) on xpath=//span[contains(text(),'=')]
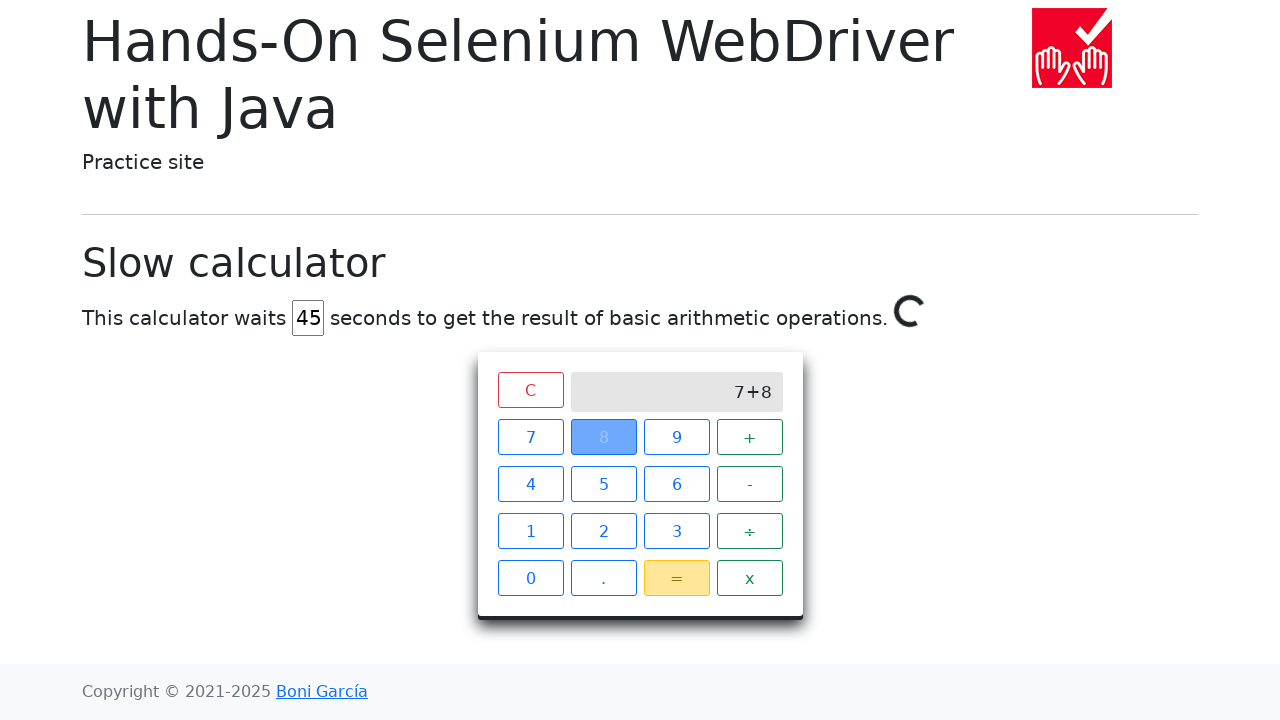

Verified result equals 15
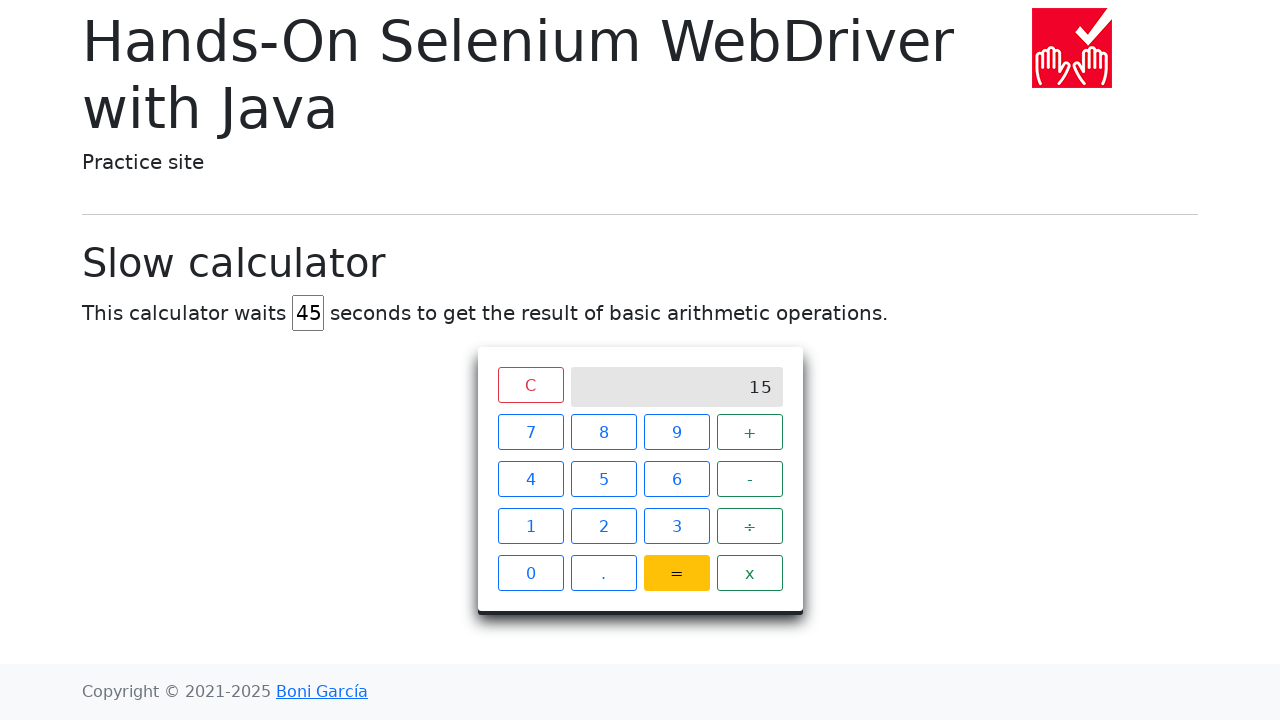

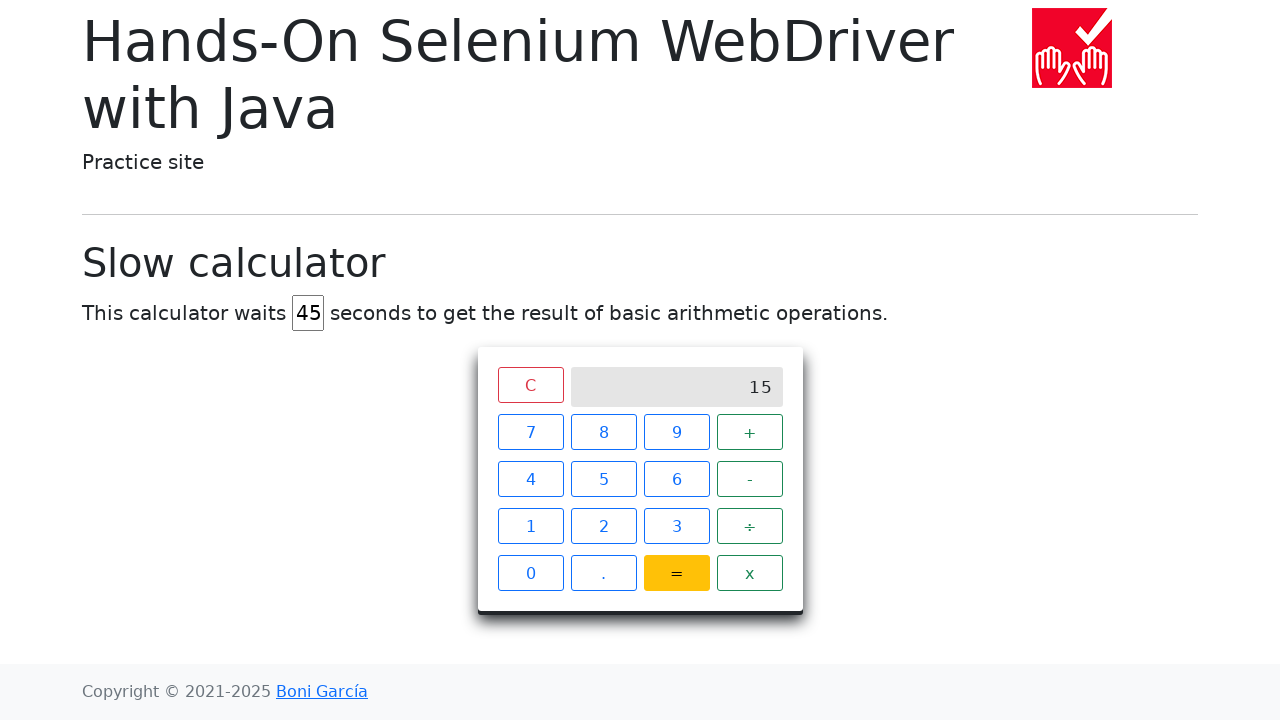